Tests scrolling functionality on the Selenium website by scrolling down, up, and to a specific element

Starting URL: https://www.selenium.dev/

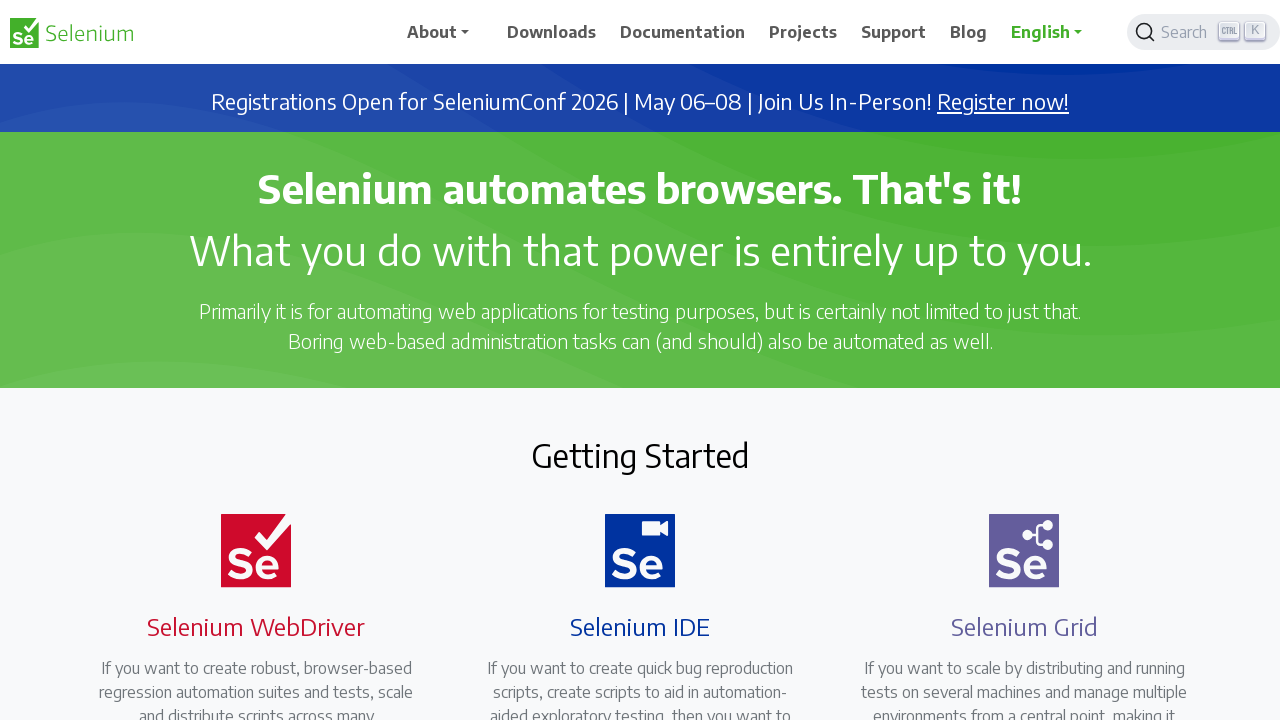

Scrolled down by 500 pixels
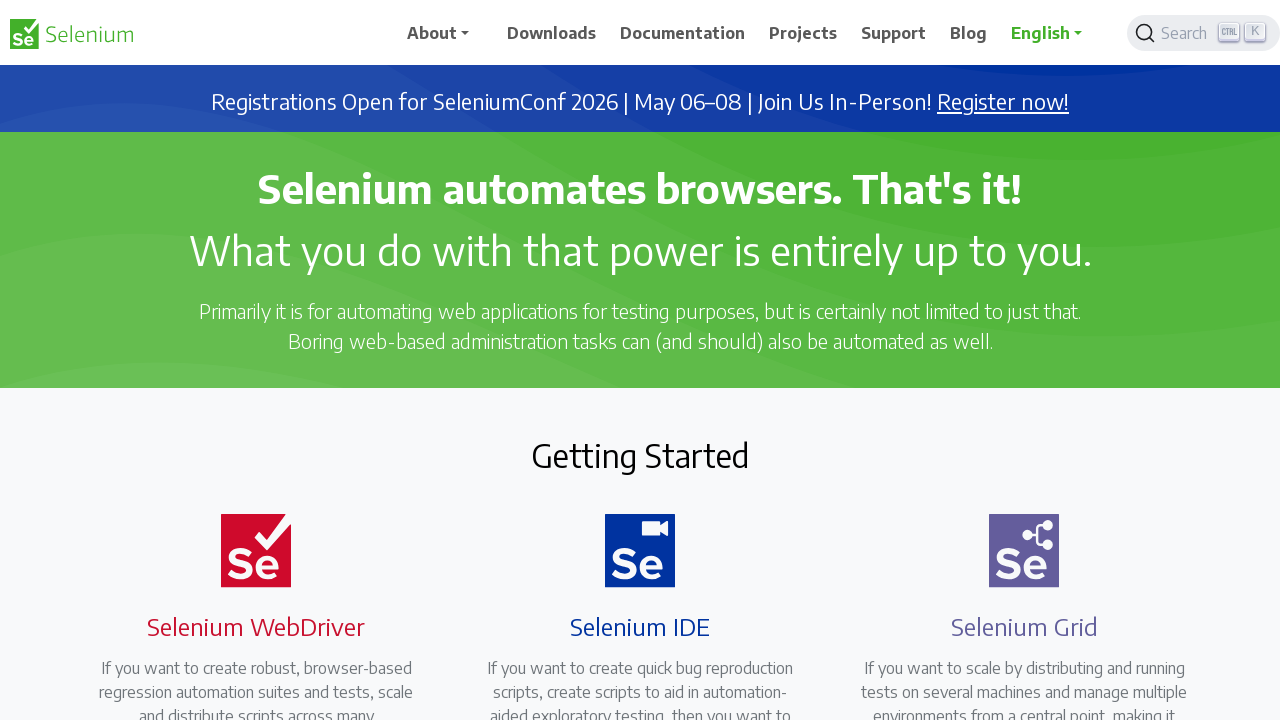

Scrolled down another 500 pixels
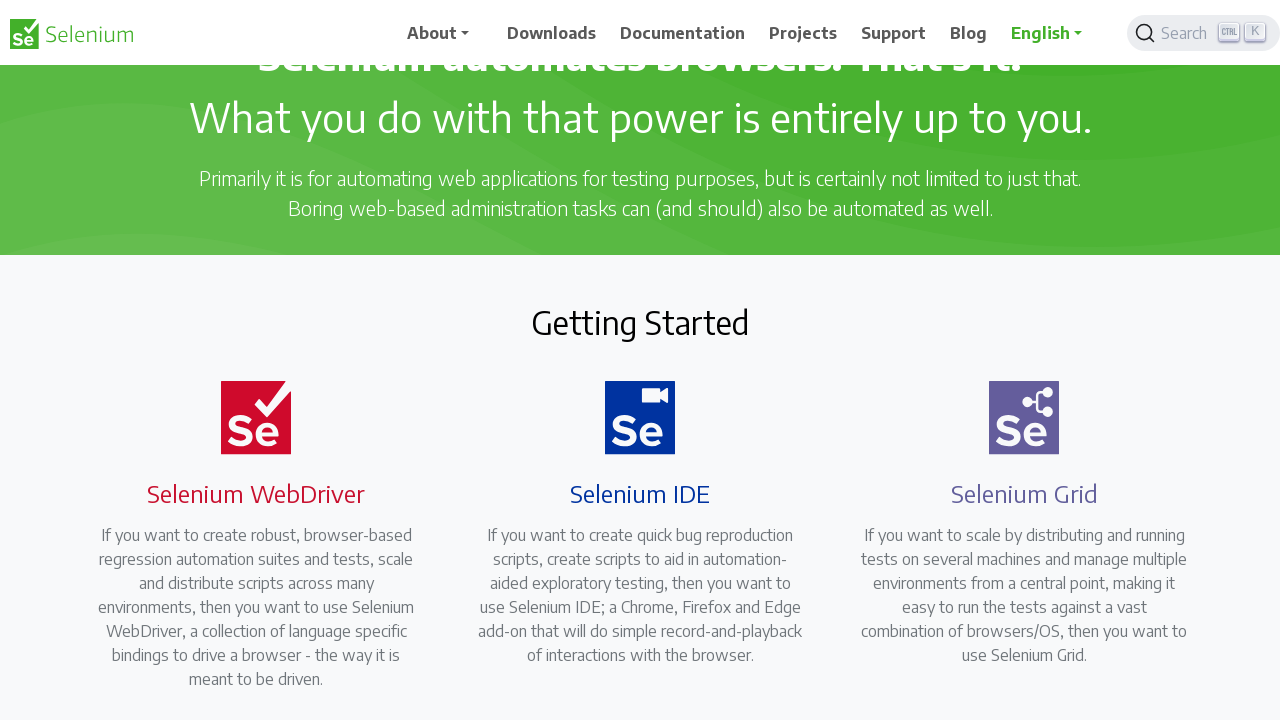

Scrolled up by 500 pixels
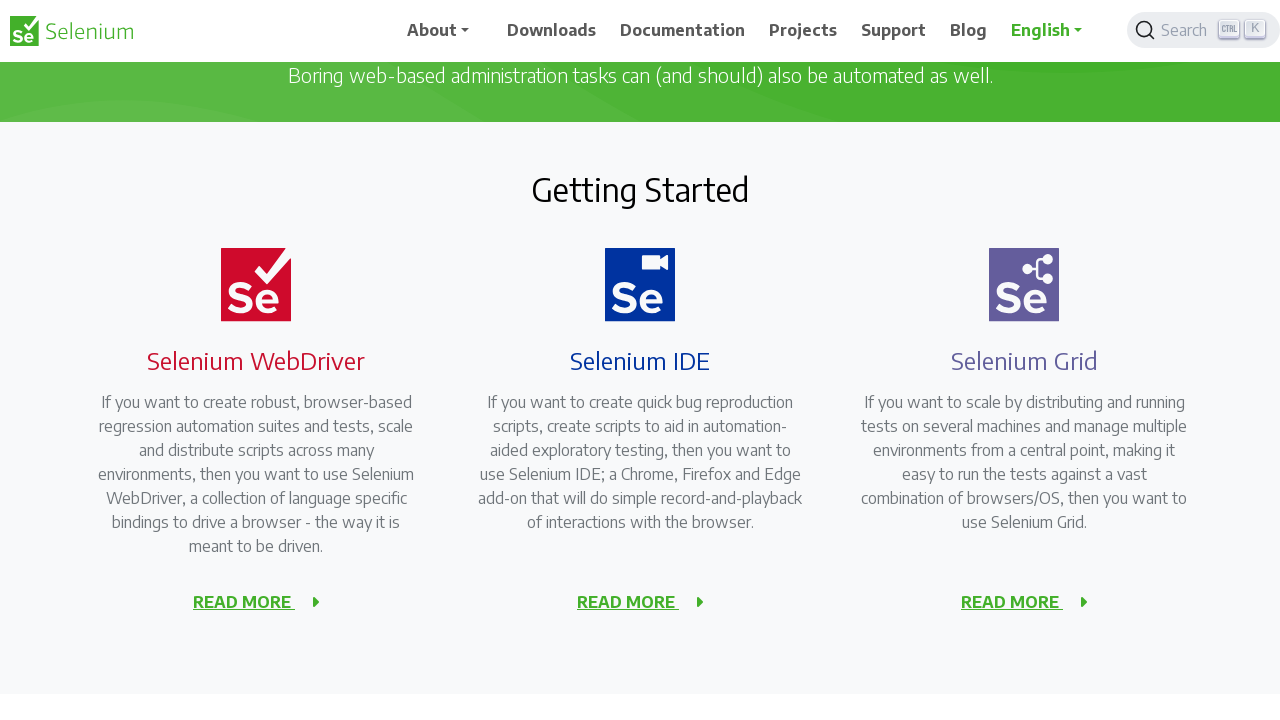

Scrolled up another 500 pixels
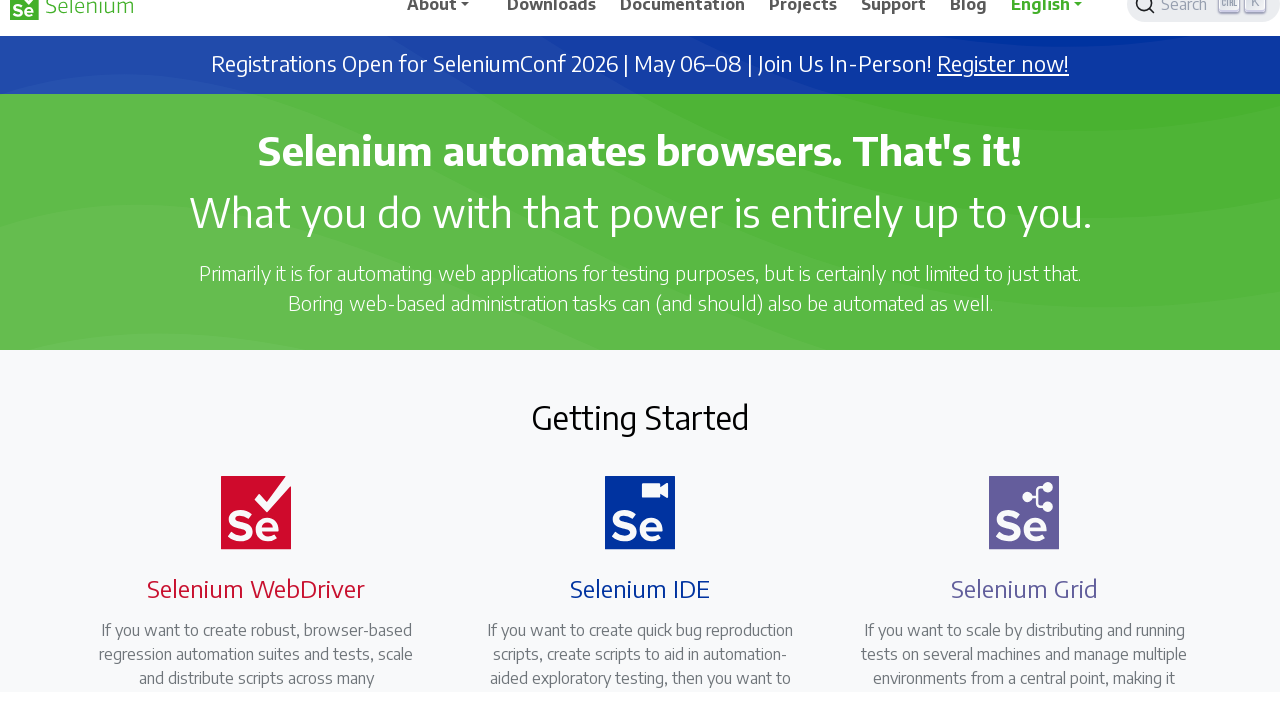

Scrolled to the News section element
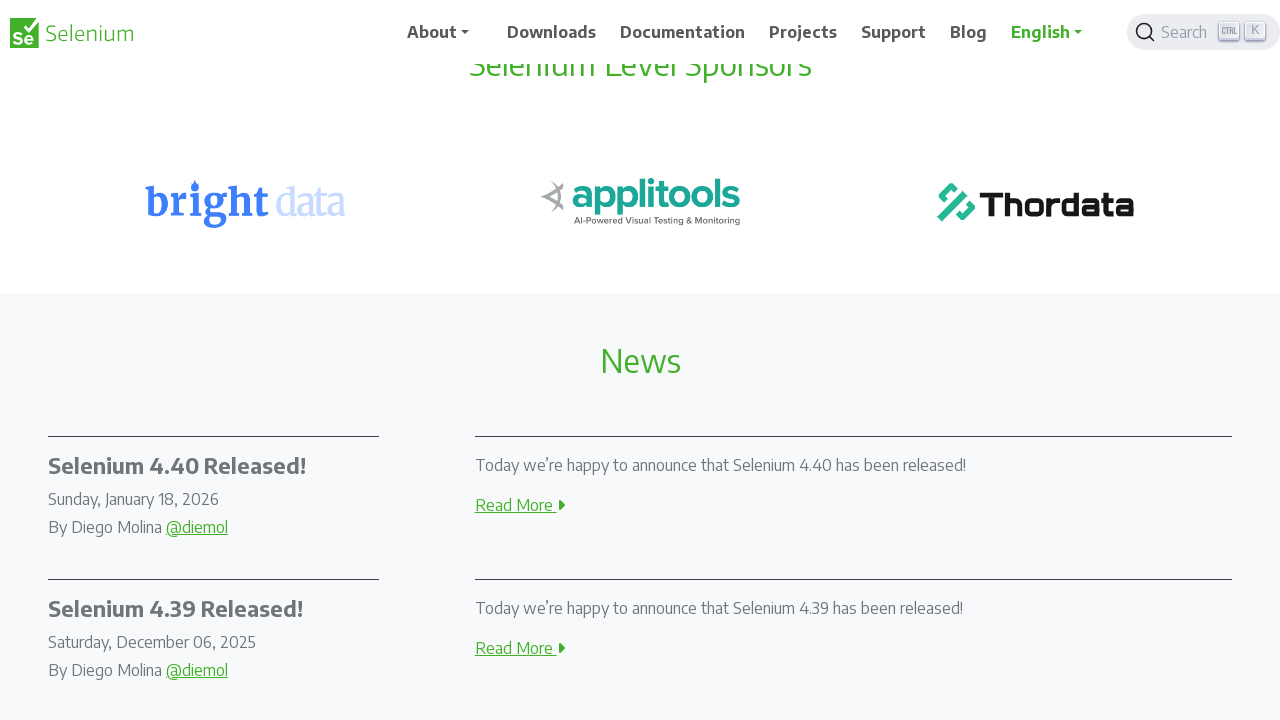

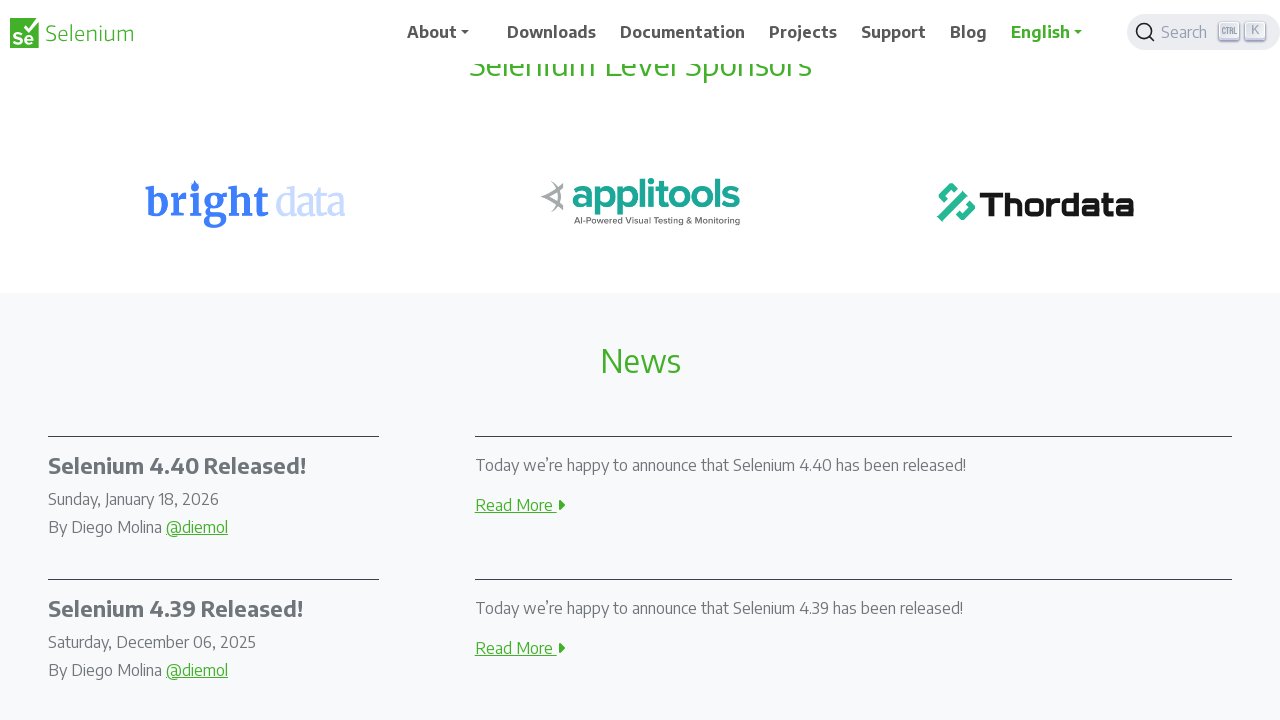